Tests book search functionality by entering a search query, clicking on a search result, and verifying the book details page loads

Starting URL: https://demoqa.com/books

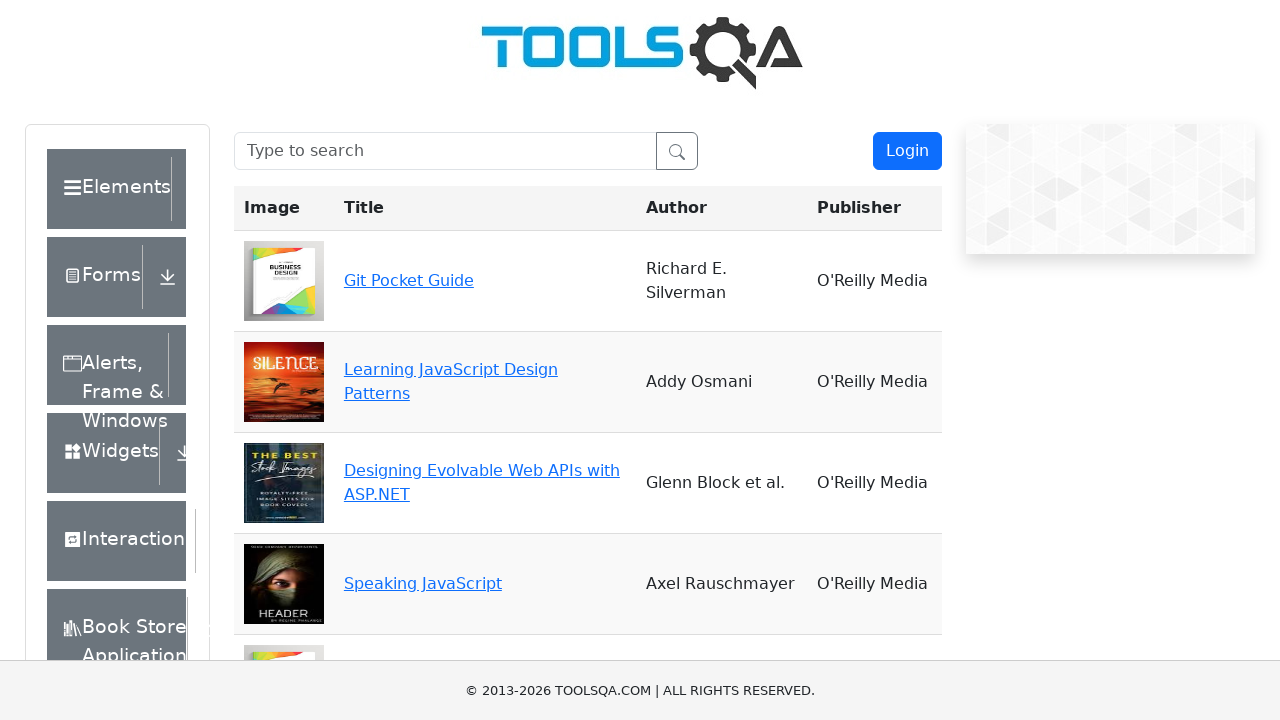

Filled search box with 'git' on #searchBox
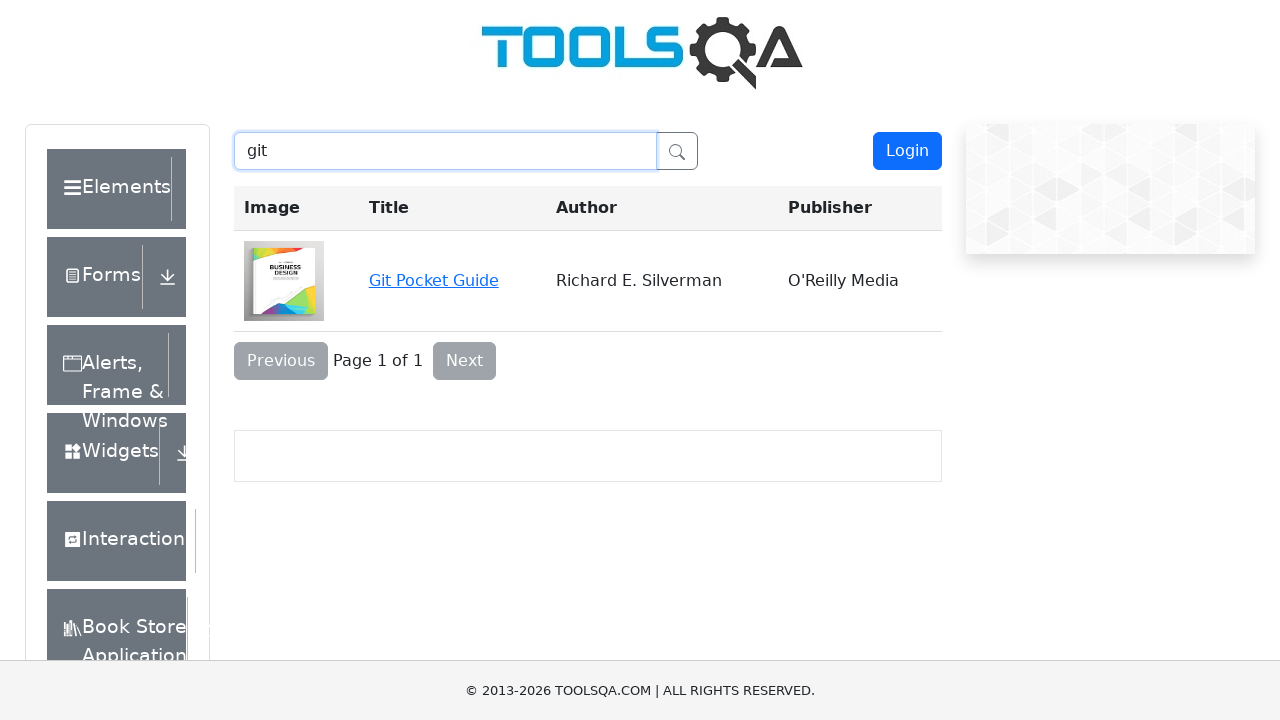

Clicked on the first book search result at (434, 280) on .action-buttons a:first-child
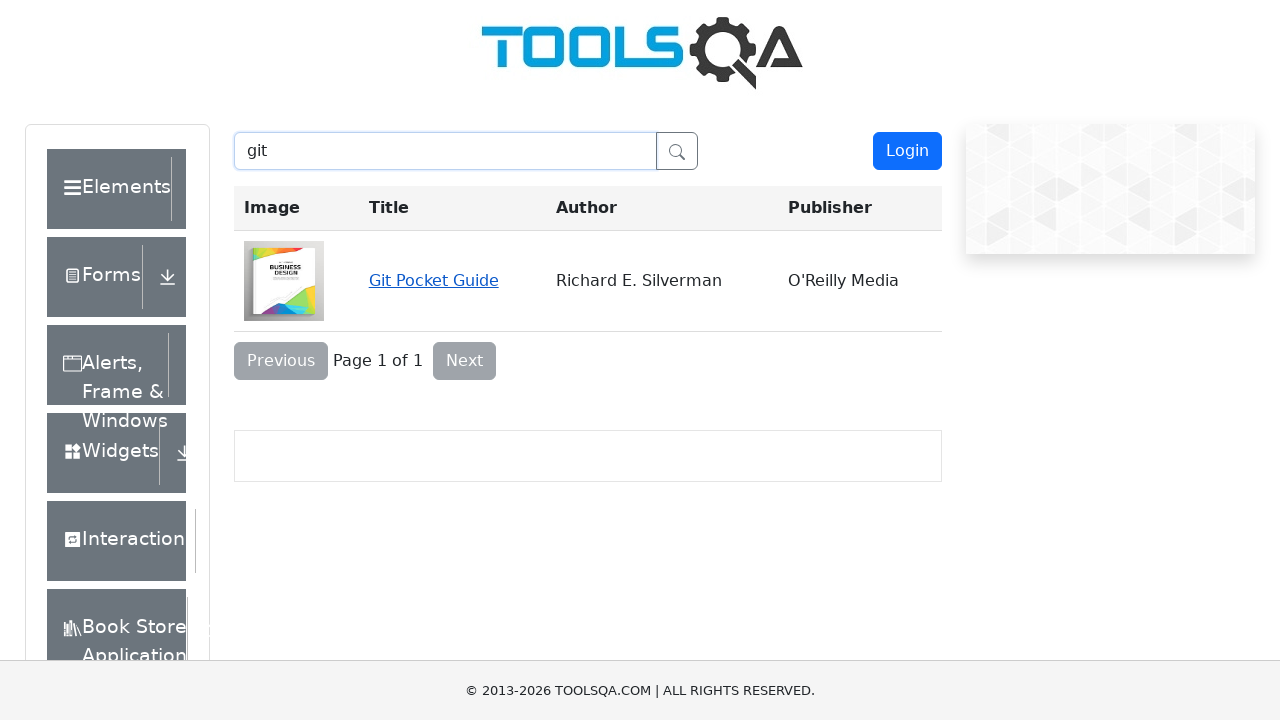

Book details page loaded and title element is present
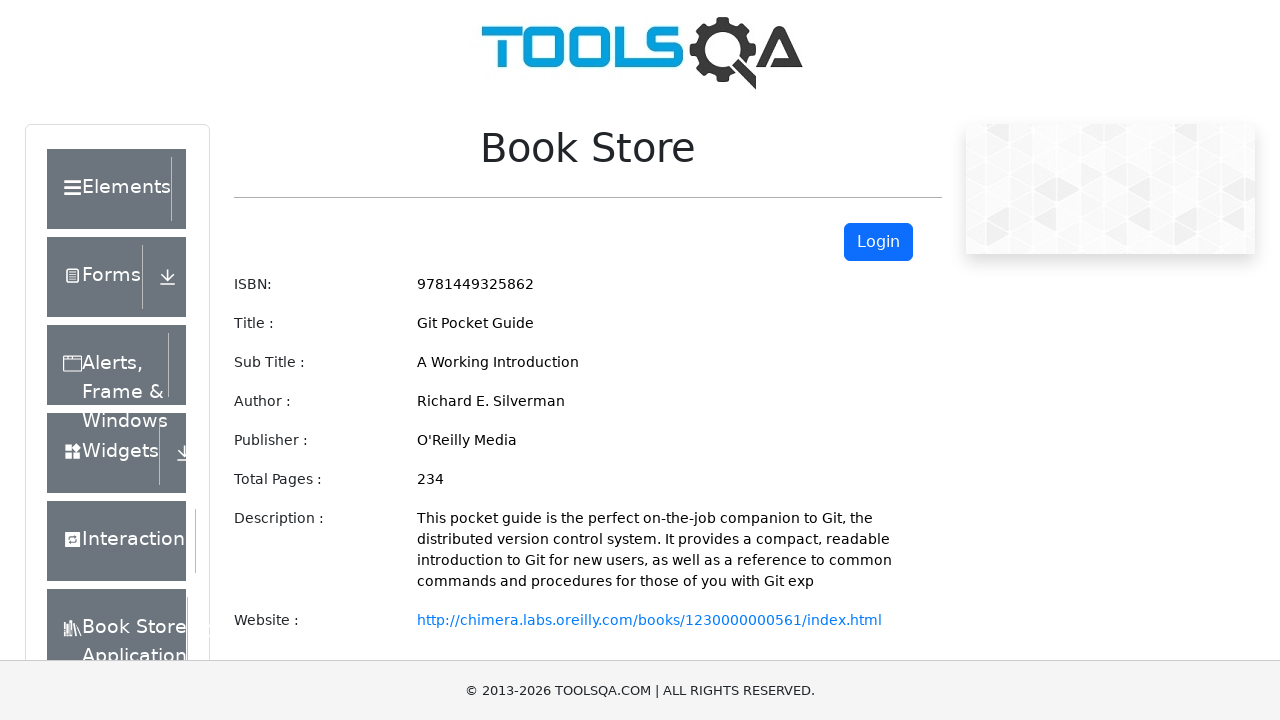

Retrieved book title element from details page
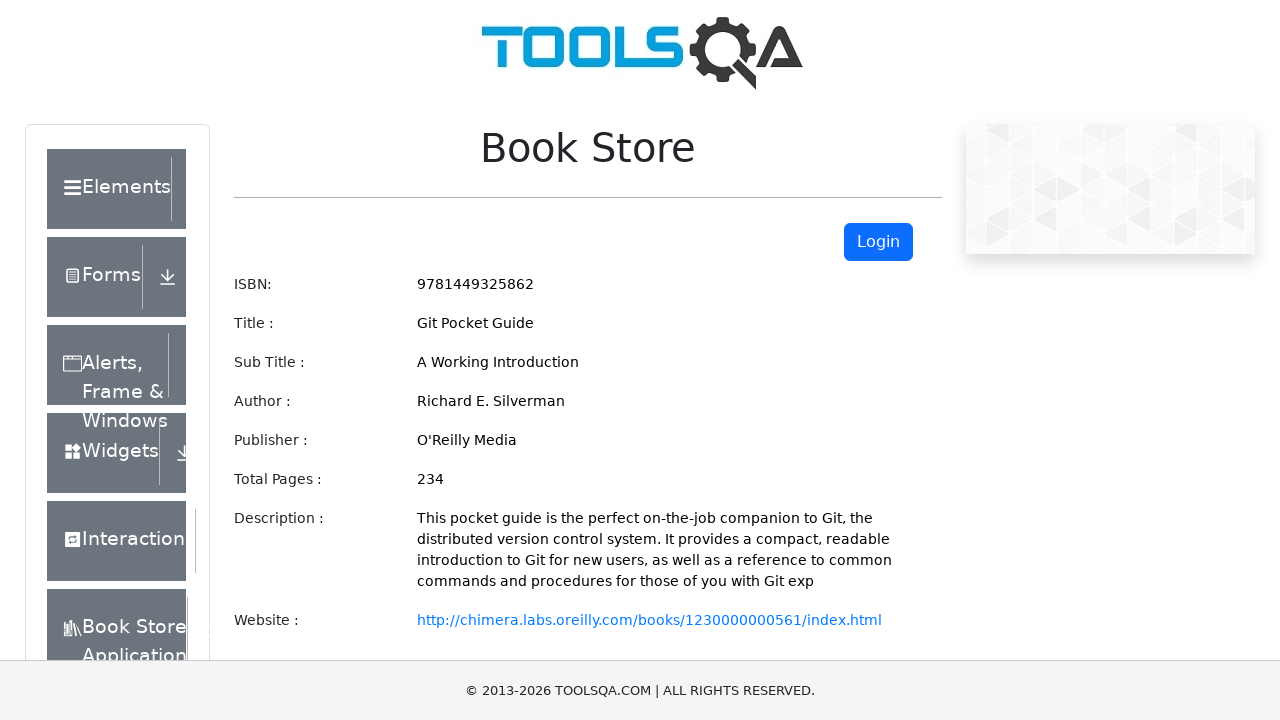

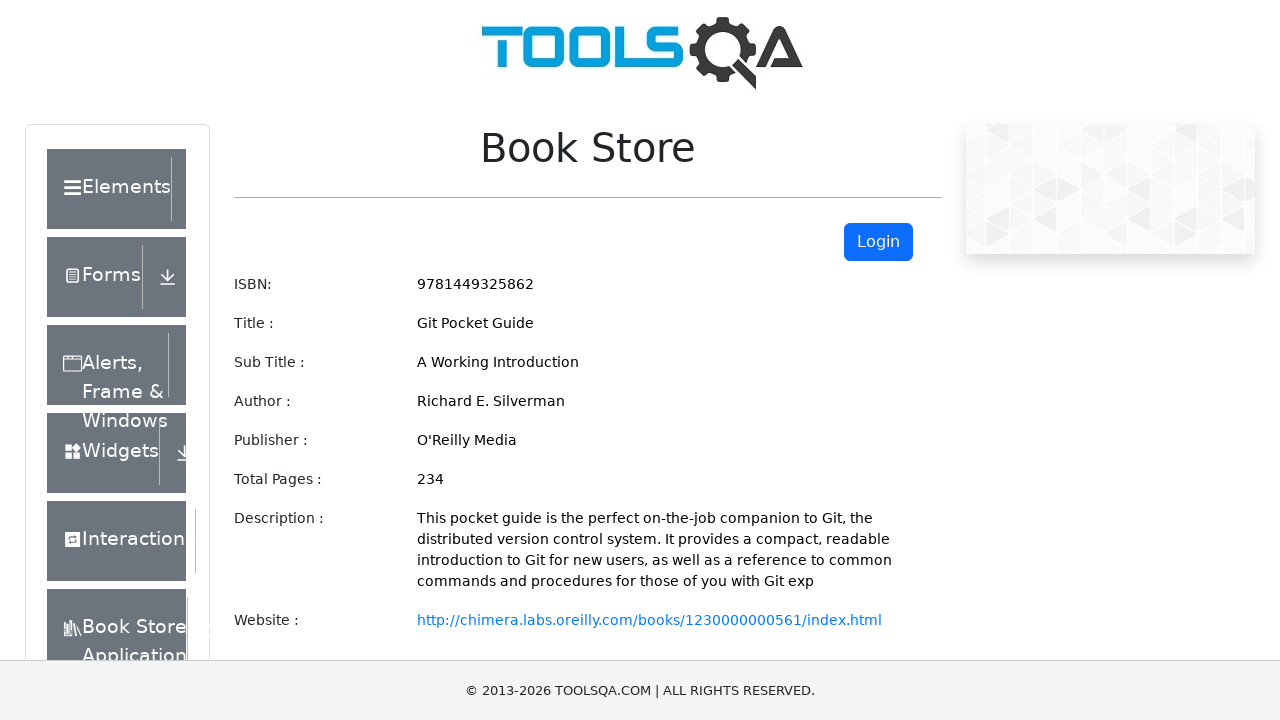